Tests radio button functionality by clicking on a radio button and verifying its selection state

Starting URL: https://rahulshettyacademy.com/AutomationPractice/

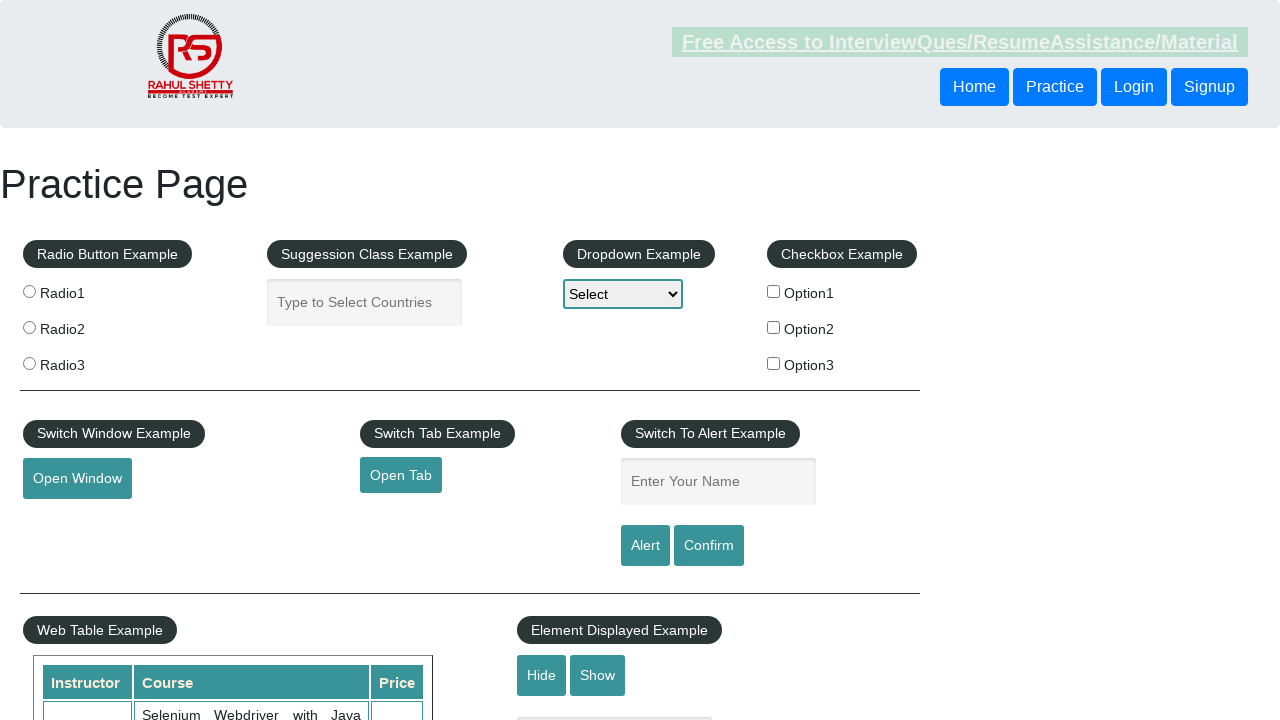

Clicked on radio button 1 at (29, 291) on input[value='radio1']
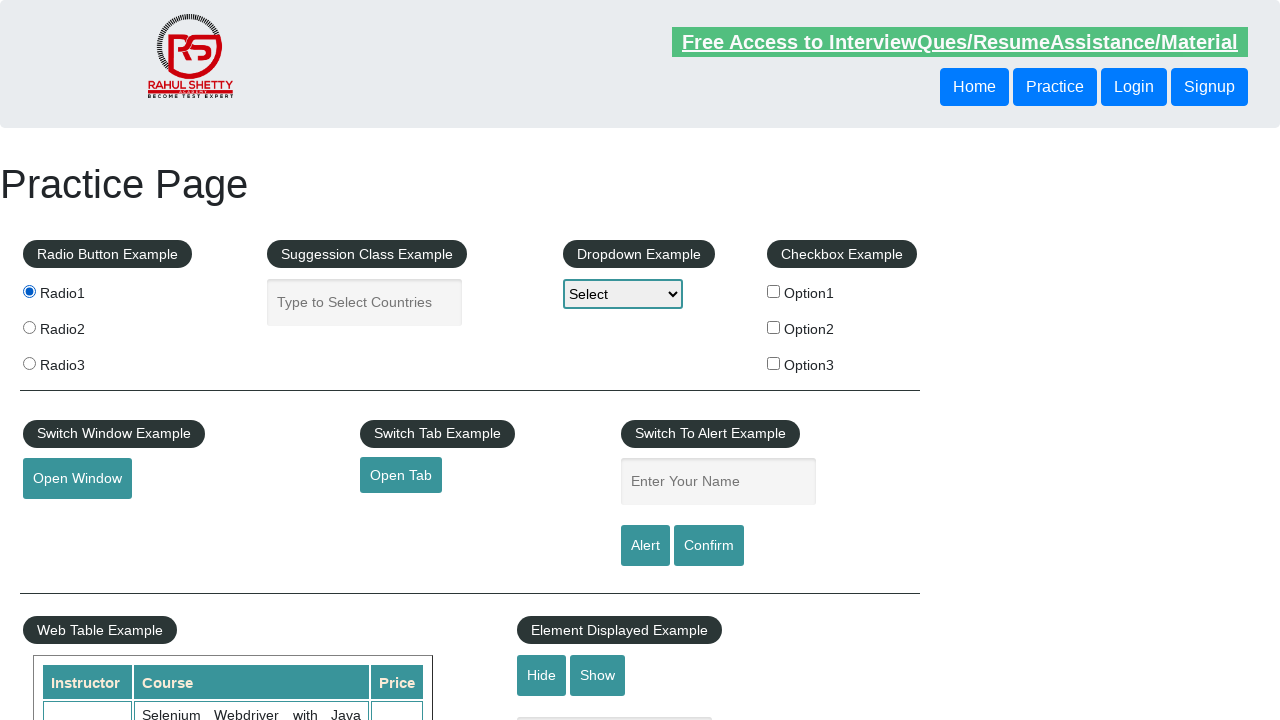

Located radio button 1 element
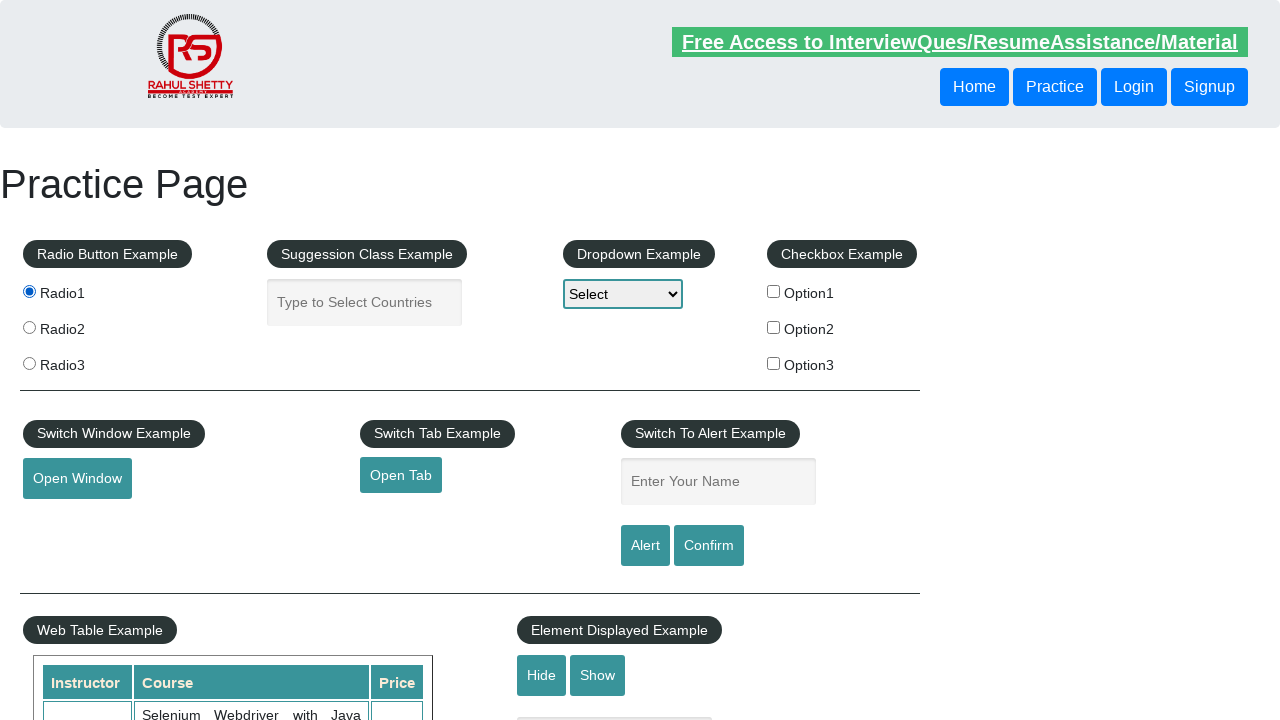

Verified radio button 1 is visible
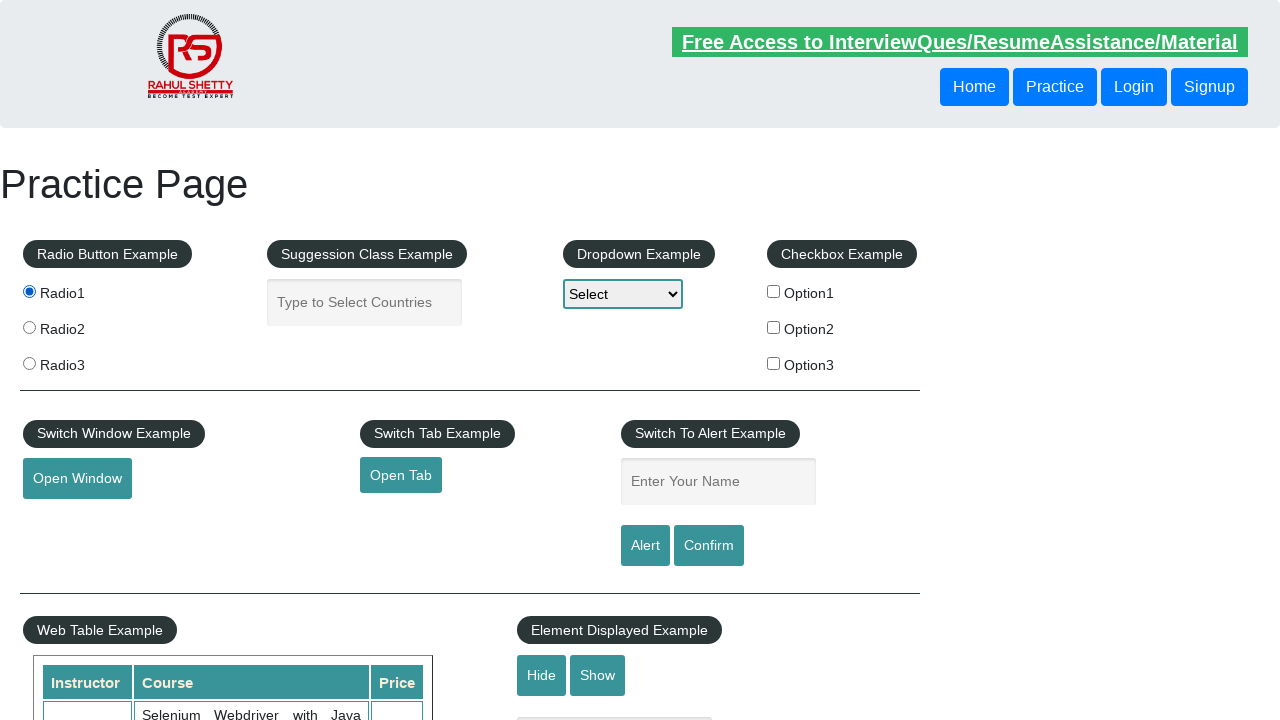

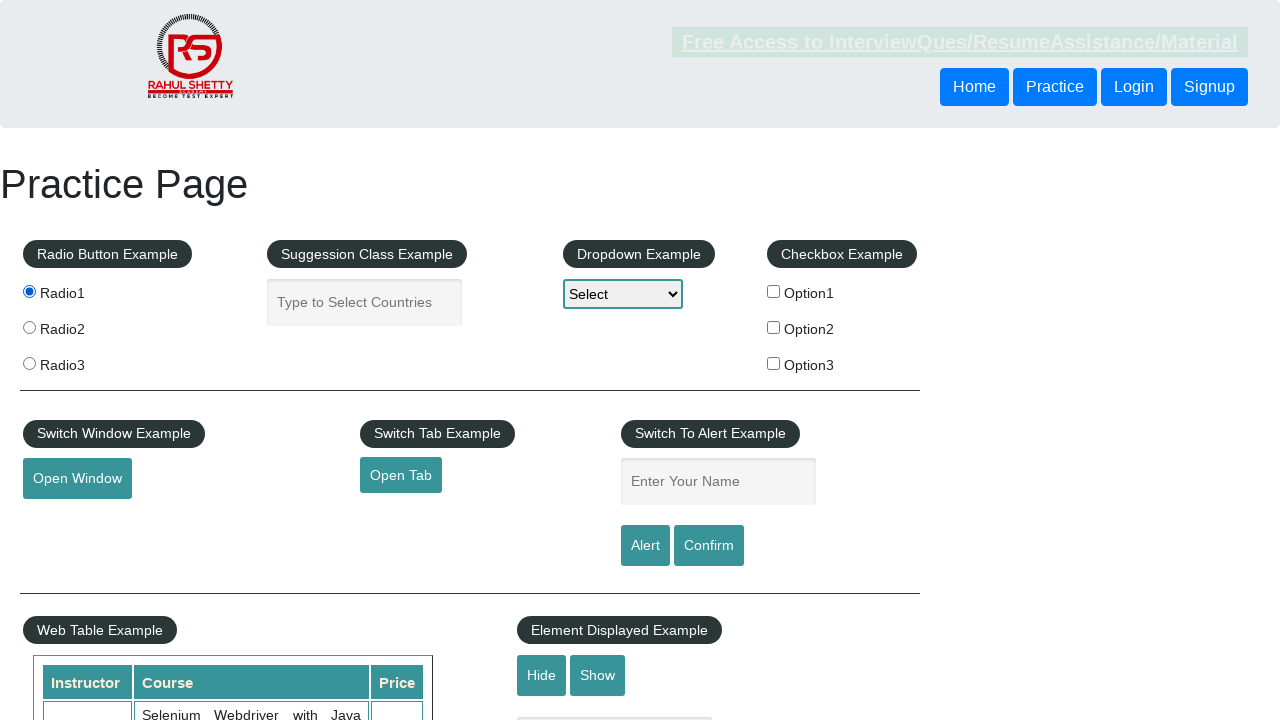